Tests checkbox functionality by finding all checkboxes on the page and clicking the one with value "option3", then verifying it is selected

Starting URL: https://www.rahulshettyacademy.com/AutomationPractice/

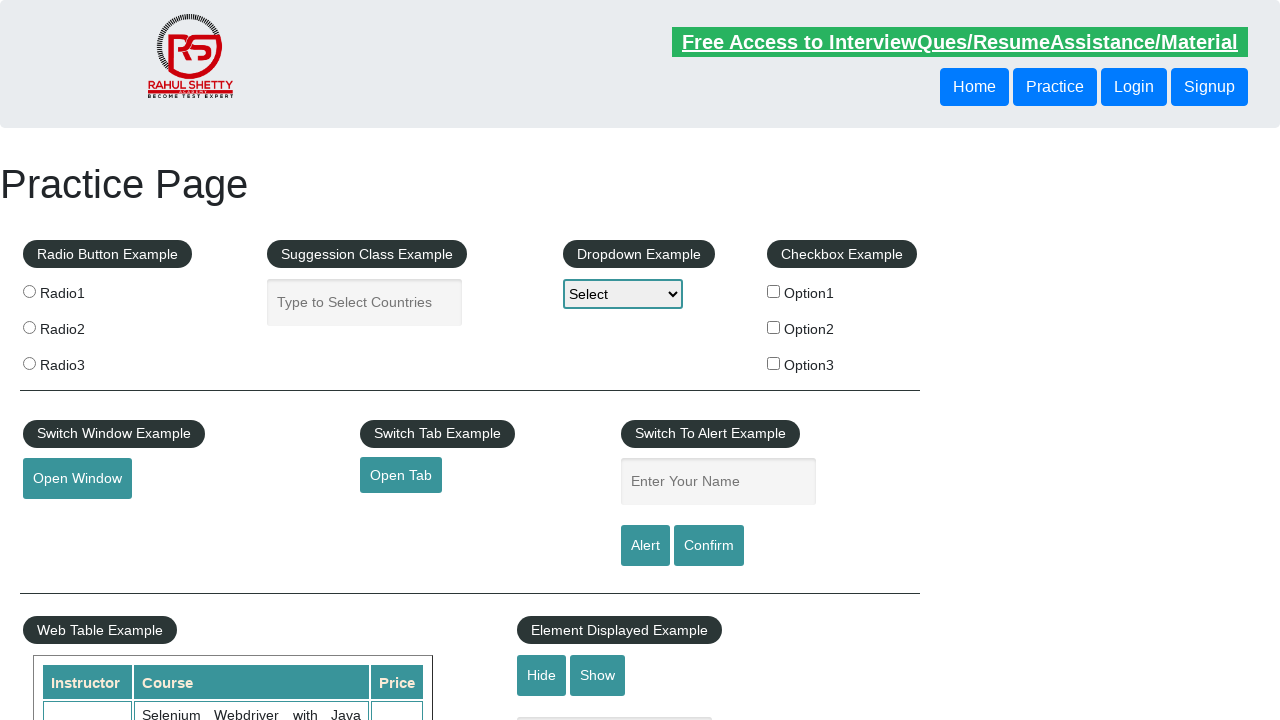

Navigated to Rahul Shetty Academy Automation Practice page
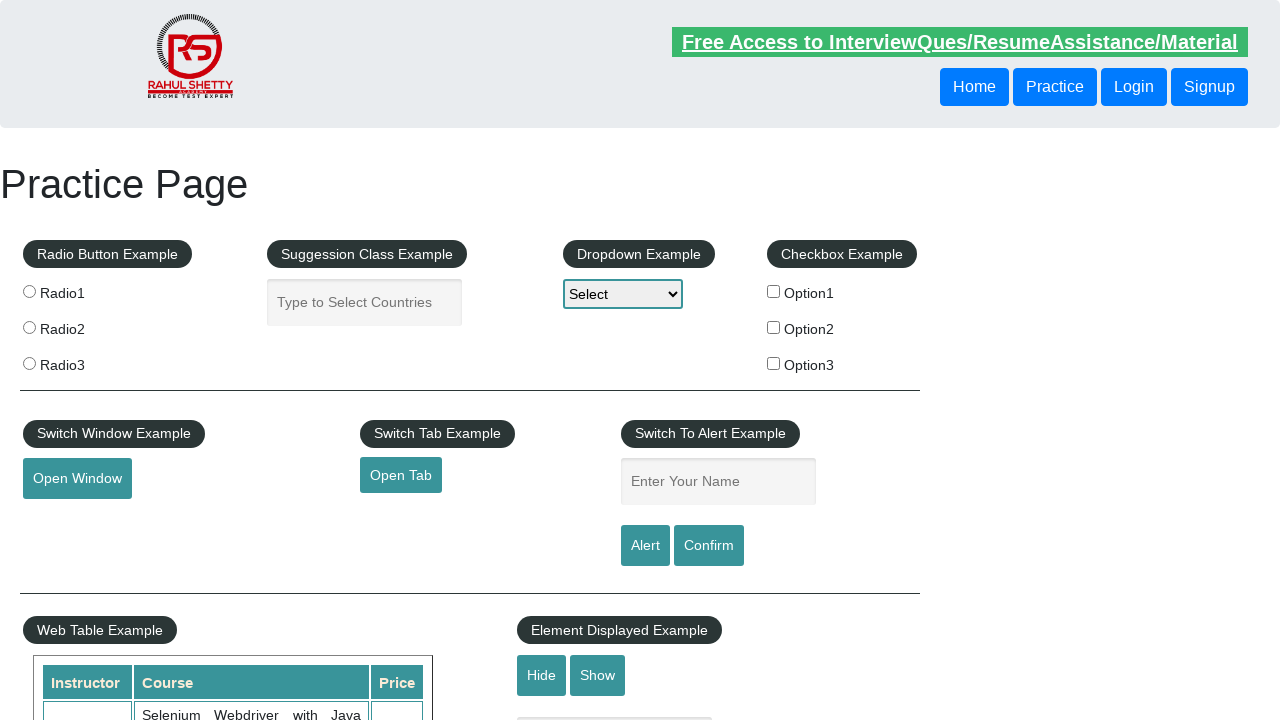

Located all checkboxes on the page
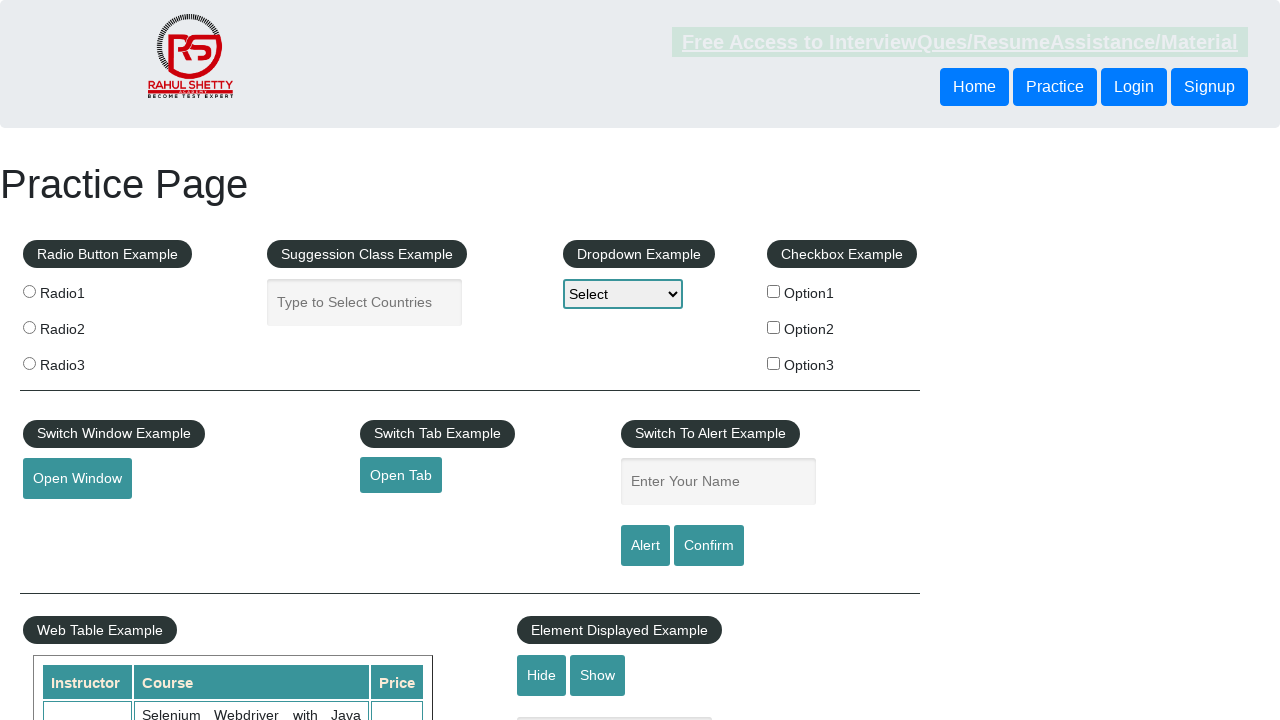

Clicked checkbox with value 'option3' at (774, 363) on xpath=//input[@type='checkbox'] >> nth=2
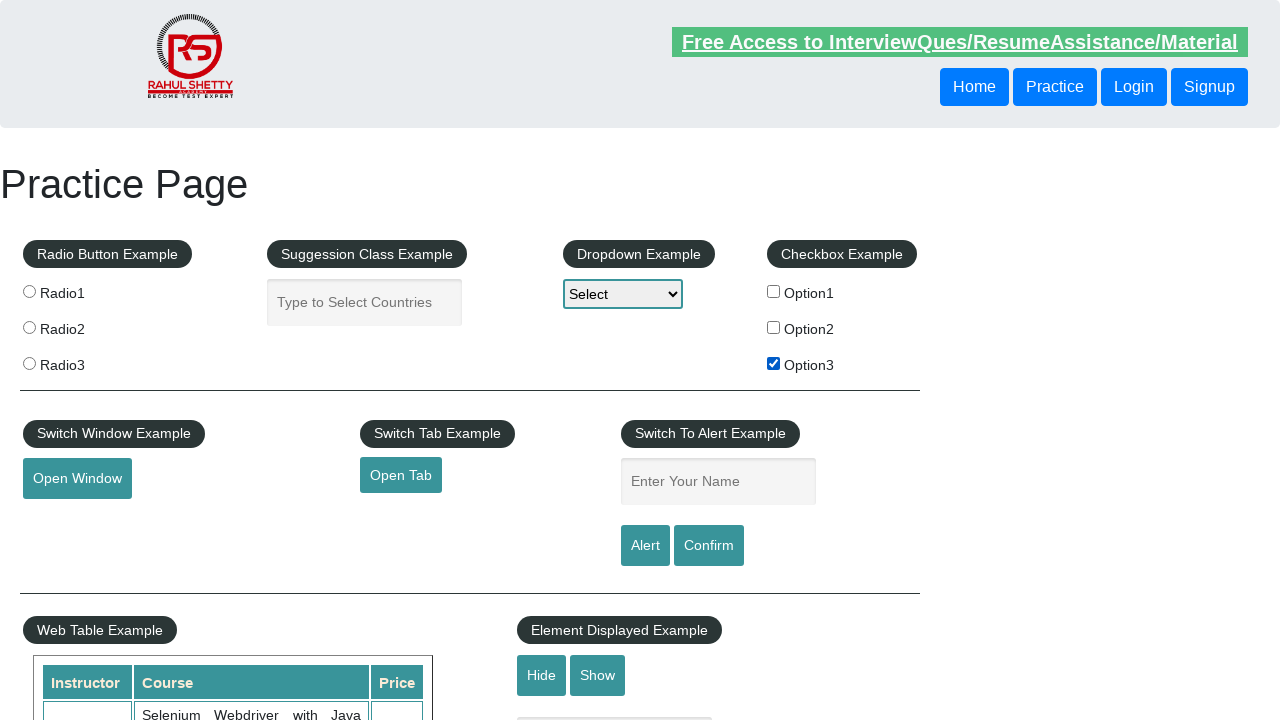

Verified that checkbox with value 'option3' is selected
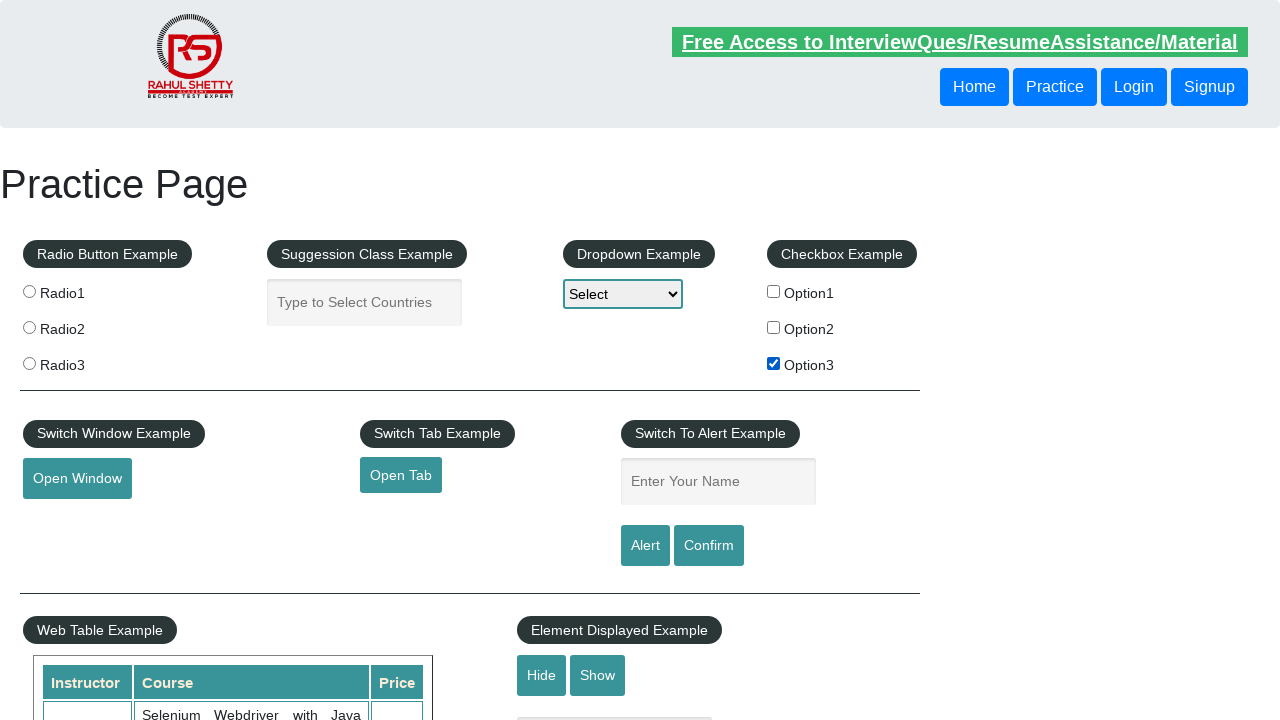

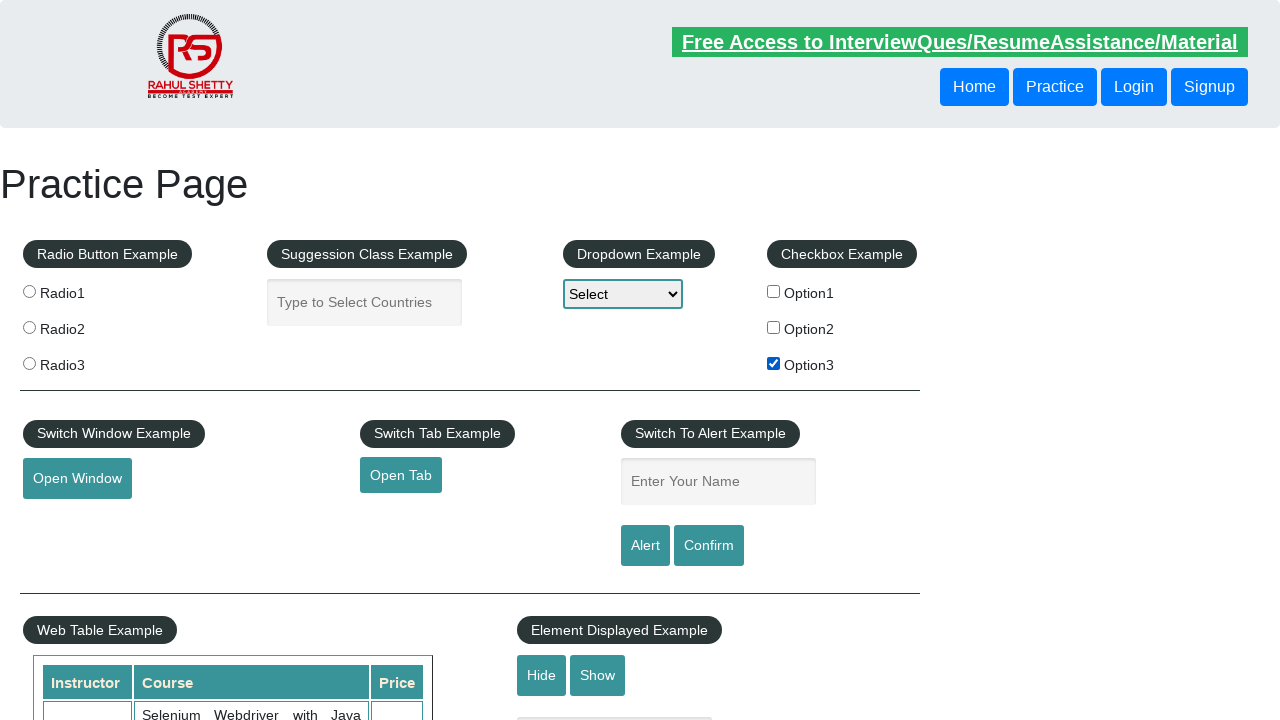